Tests that the Paris homepage loads completely by waiting for the document ready state

Starting URL: https://www.paris.cl

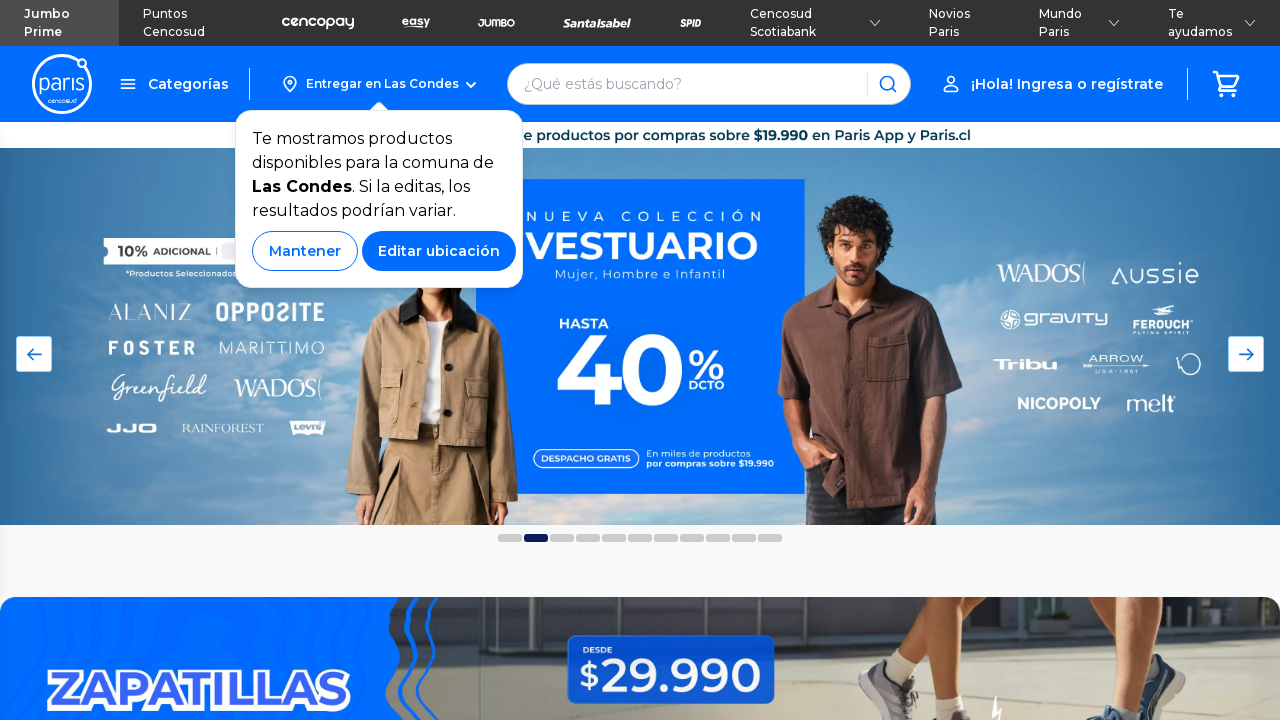

Waited for Paris homepage to fully load (document ready state)
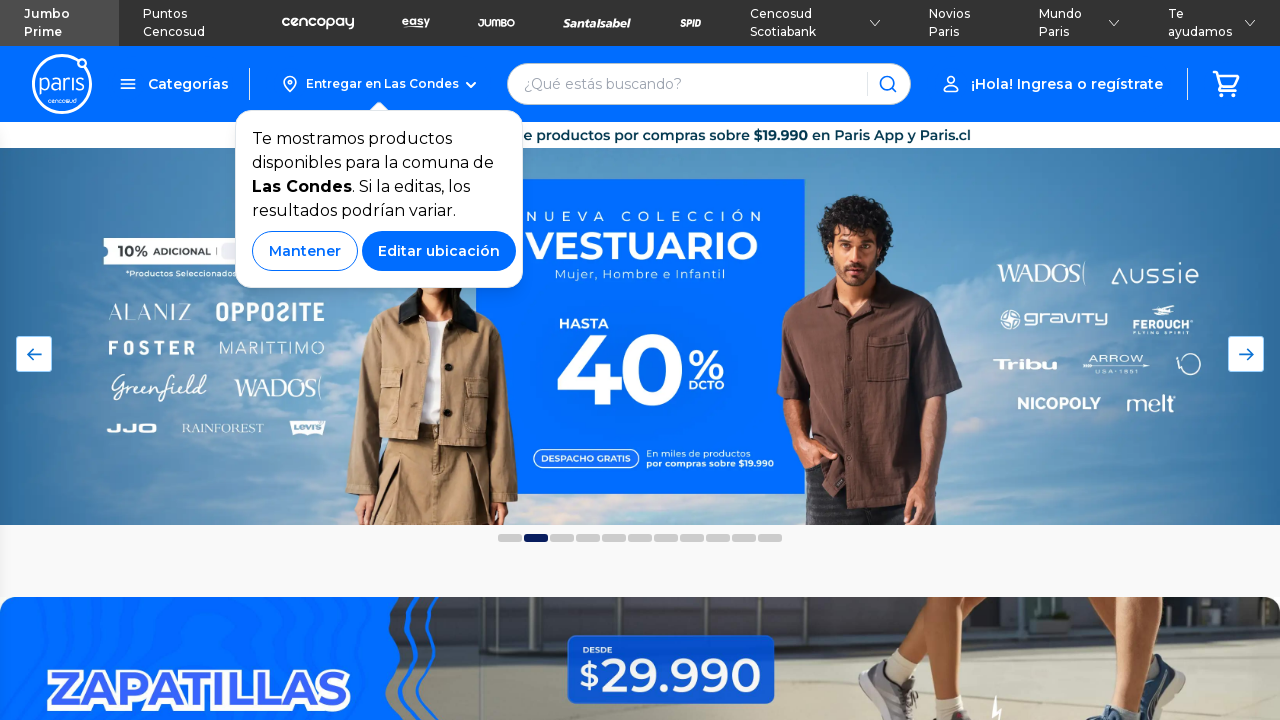

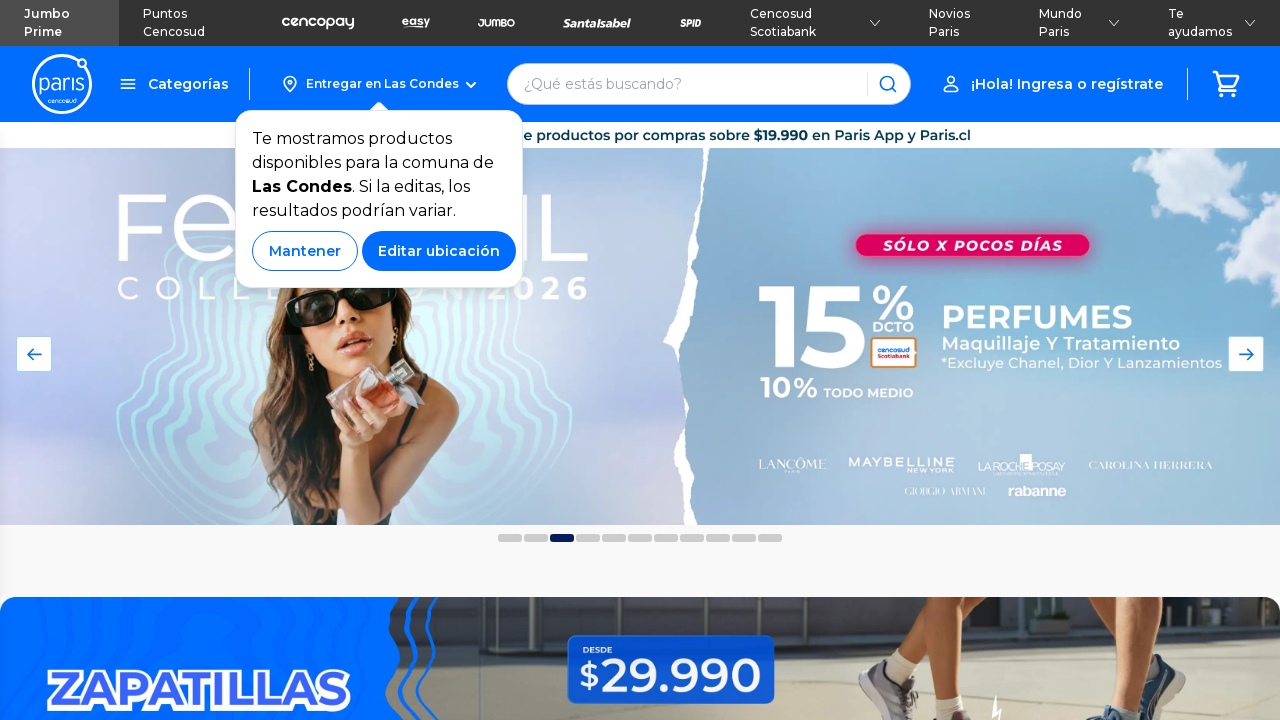